Tests greeting a specific cat by name and verifies the greeting message when the cat is not available

Starting URL: https://cs1632.appspot.com/greet-a-cat/Mistoffelees

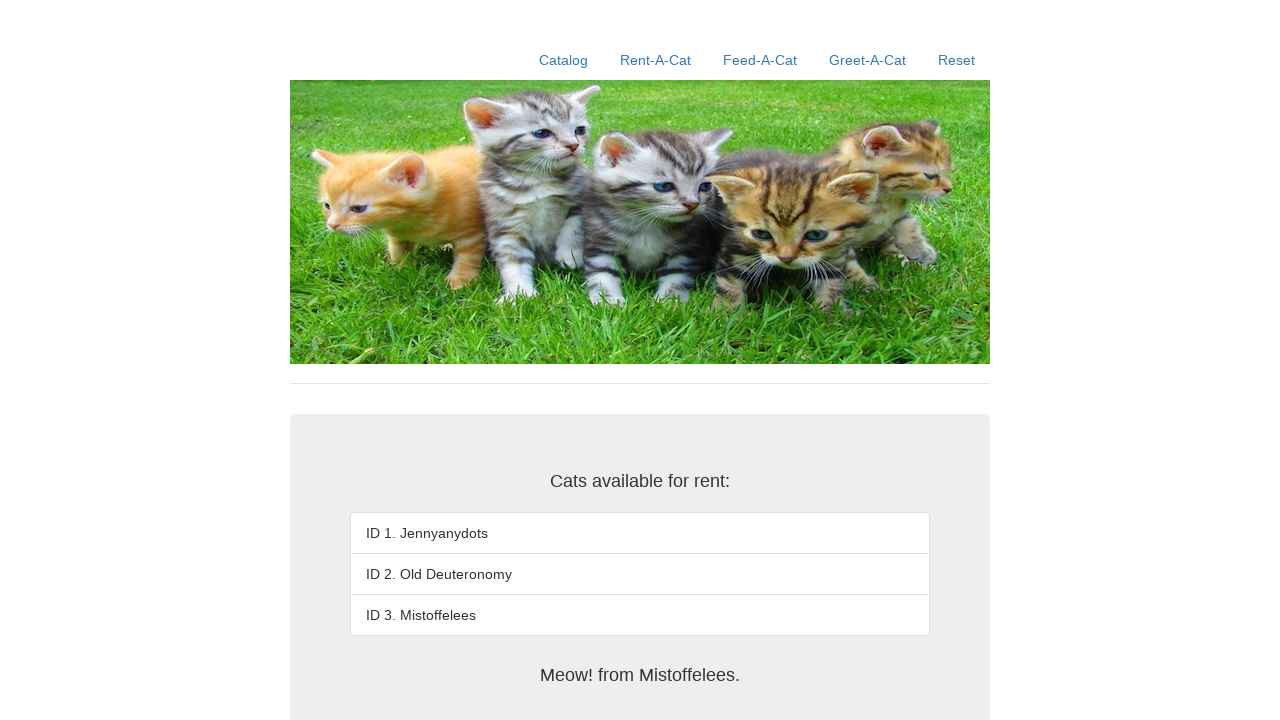

Set cookies for test state (cats 1 and 2 unavailable, cat 3 available)
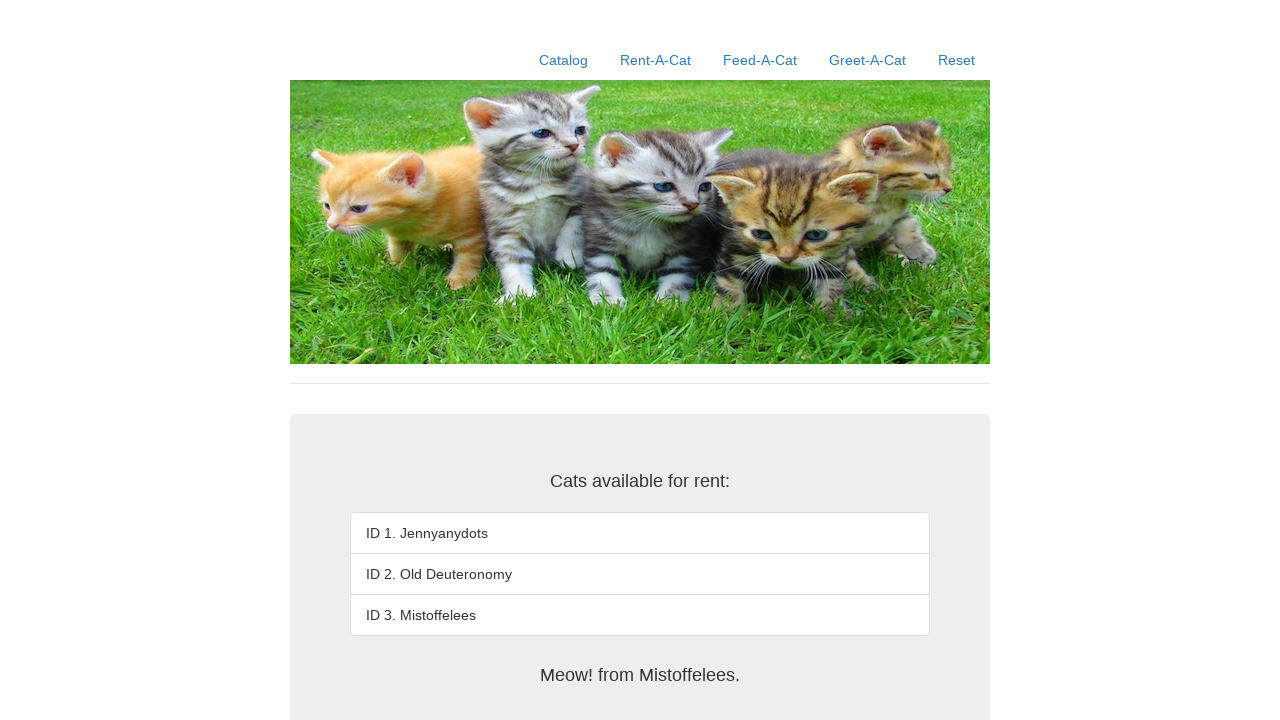

Reloaded page to apply cookie state
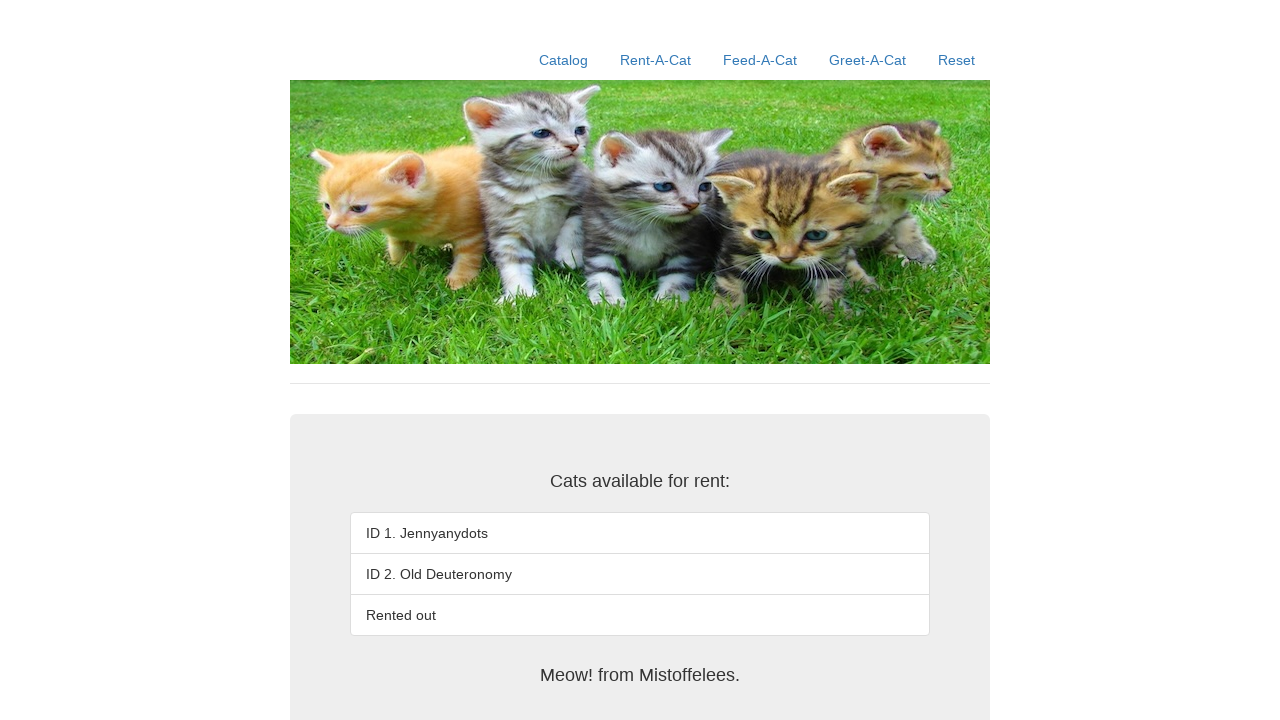

Waited for greeting message to appear
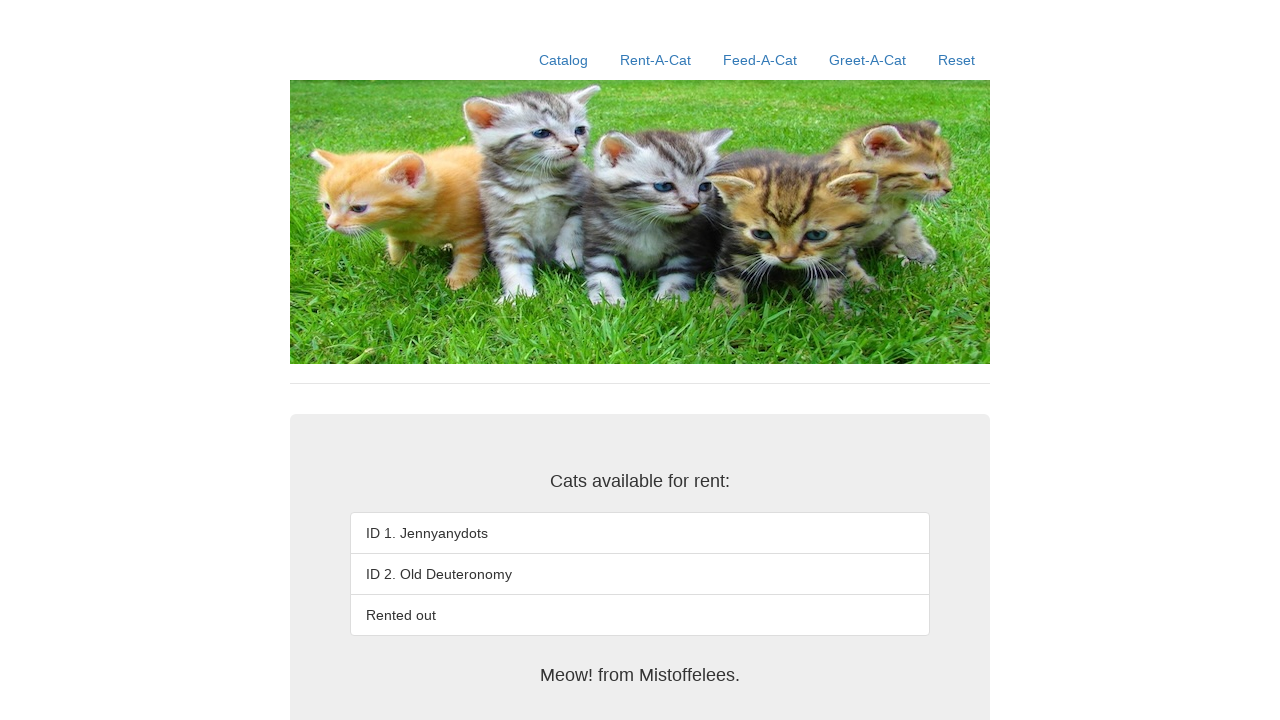

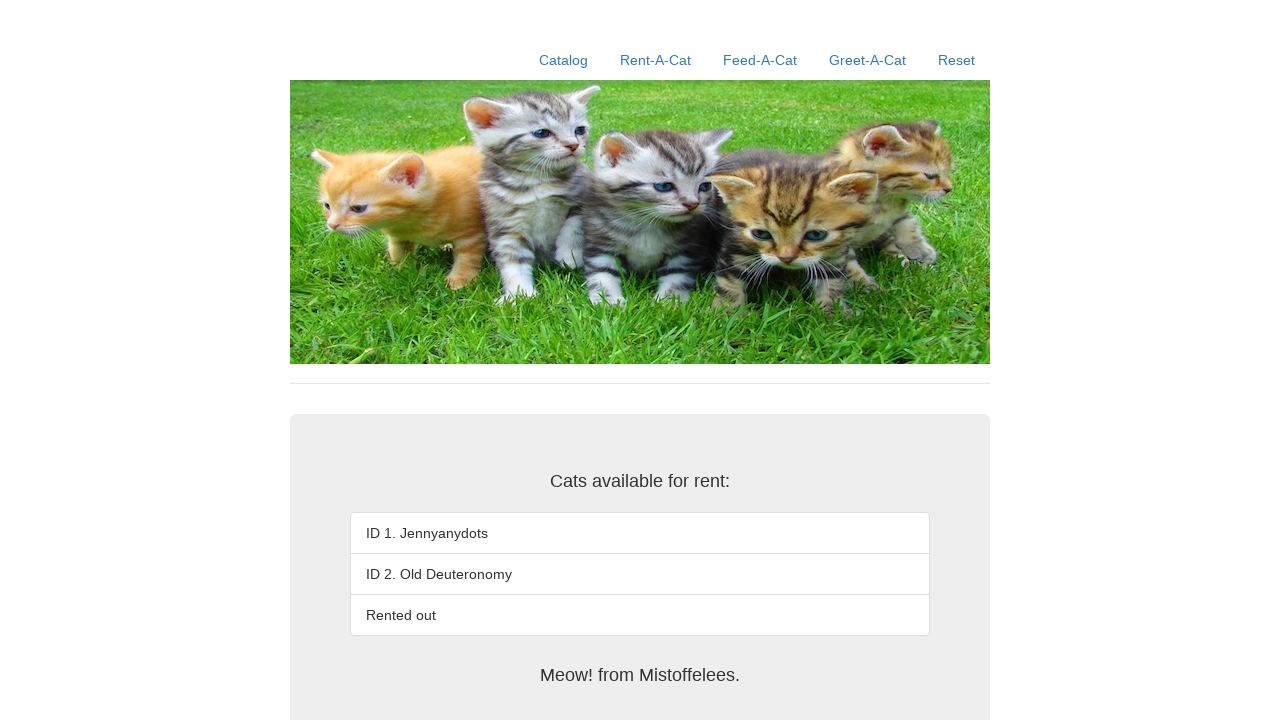